Tests JavaScript alert handling by clicking the alert button, accepting the alert, and verifying the result message

Starting URL: https://the-internet.herokuapp.com/javascript_alerts

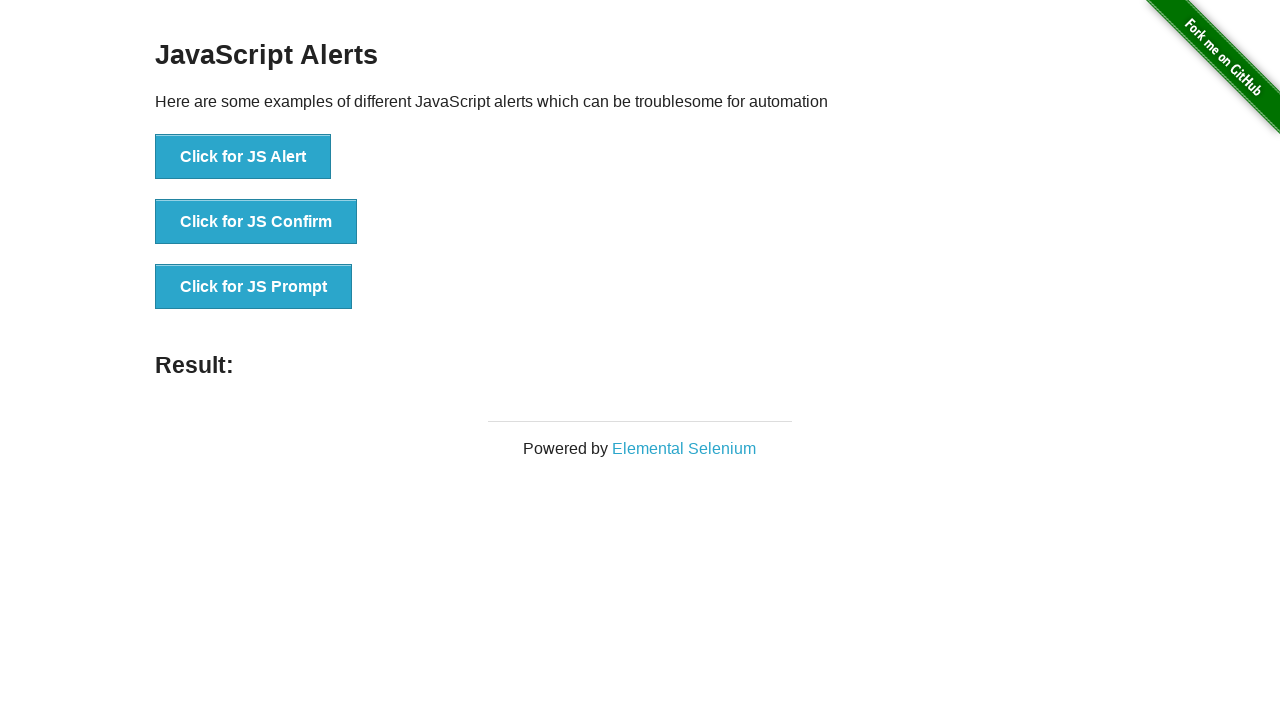

Clicked the JavaScript Alert button at (243, 157) on xpath=//button[@onclick='jsAlert()']
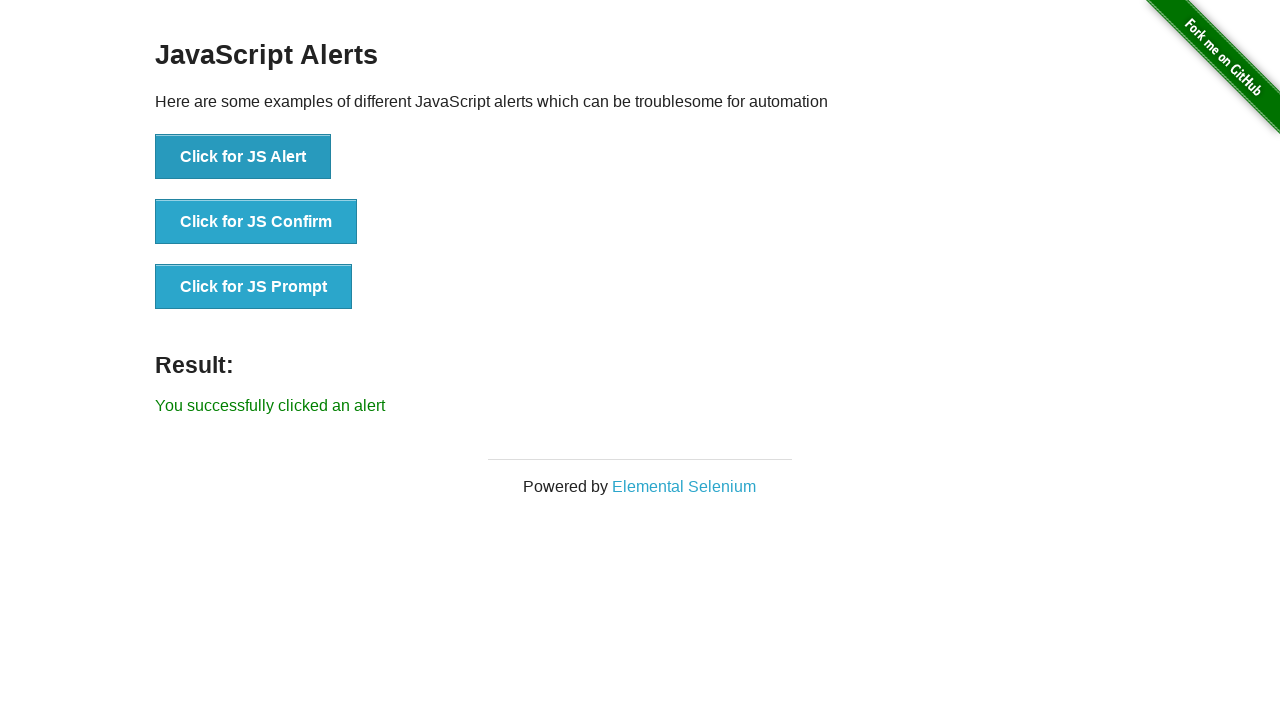

Set up dialog handler to accept alerts
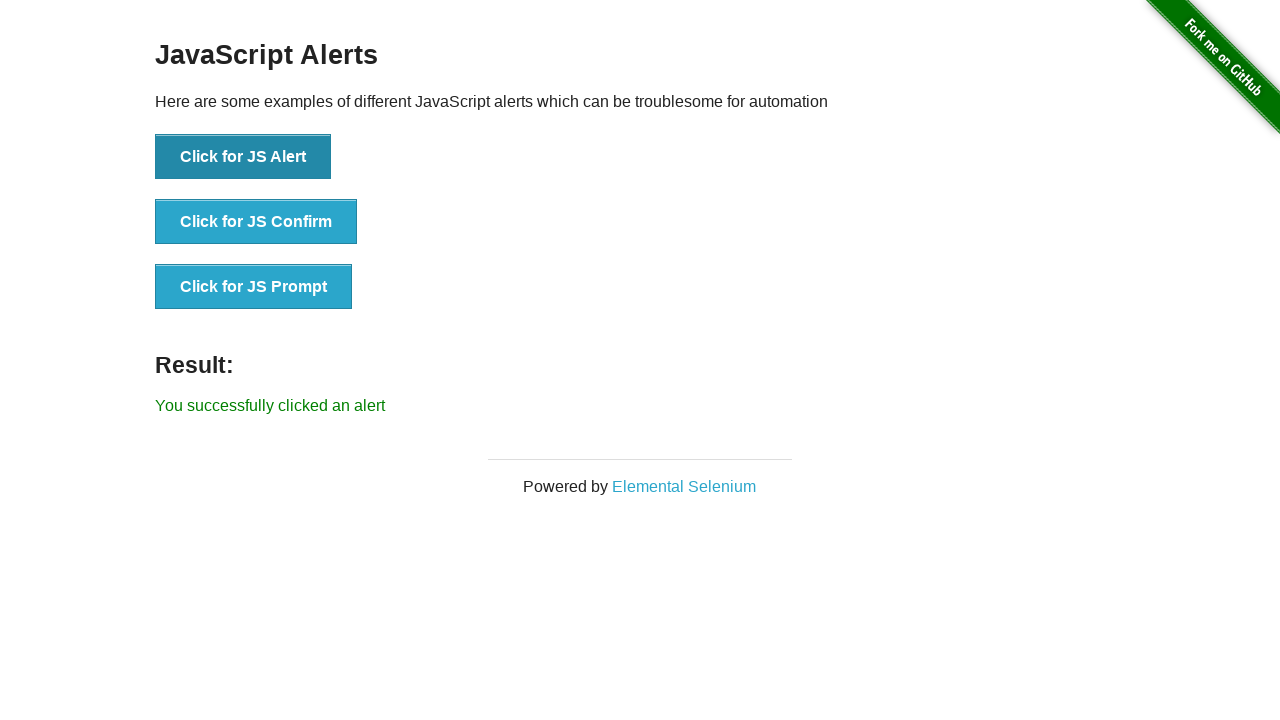

Result message appeared after accepting alert
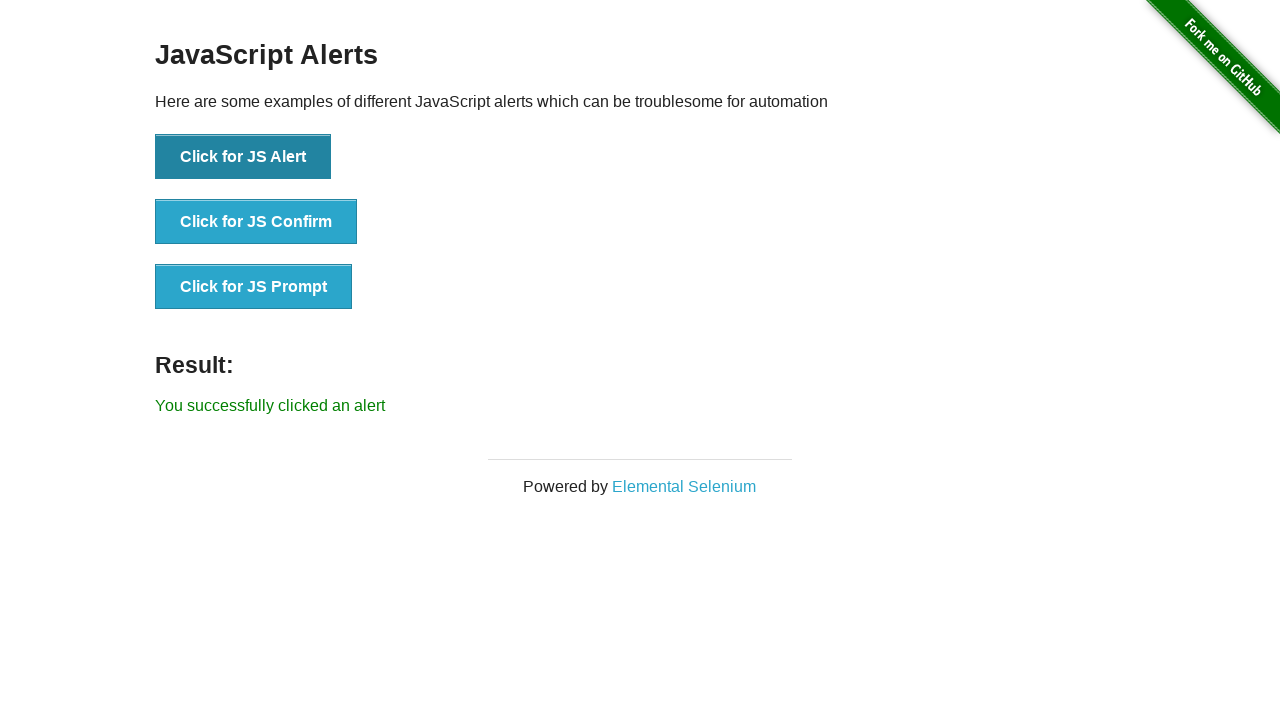

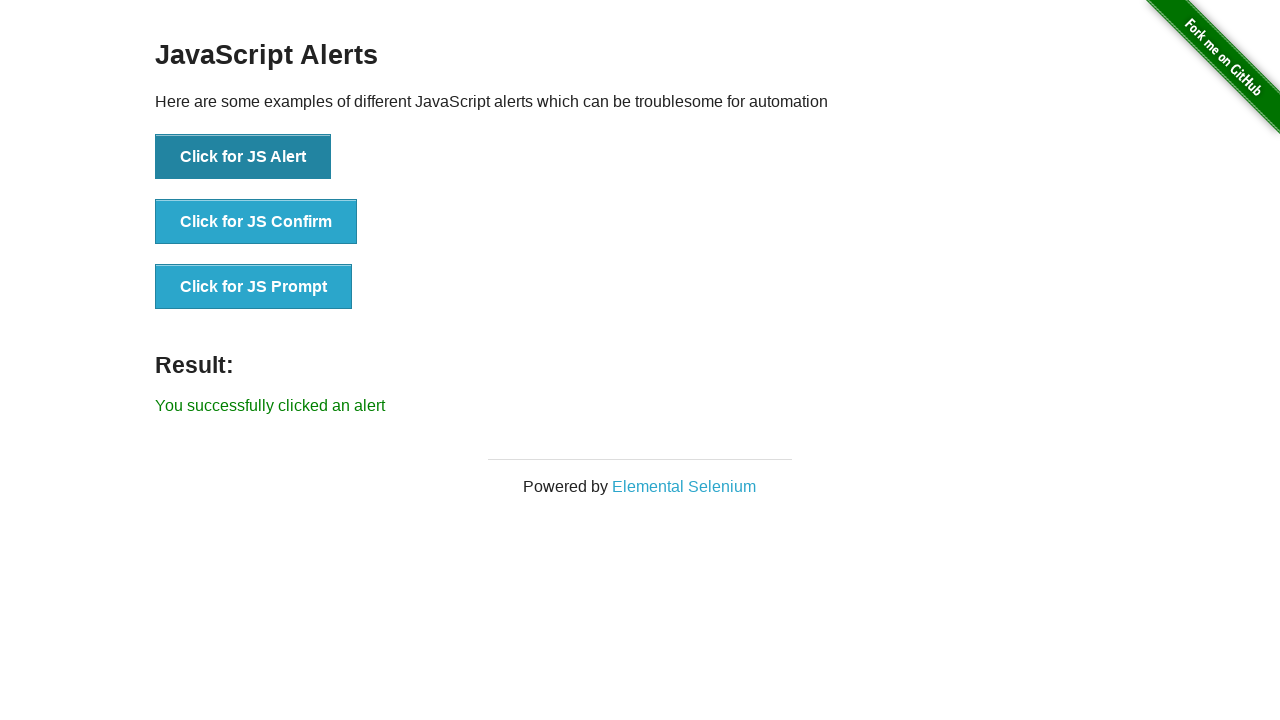